Tests different click types on a demo page by performing a dynamic click and a double click on buttons, then verifying the expected messages appear.

Starting URL: https://demoqa.com/buttons

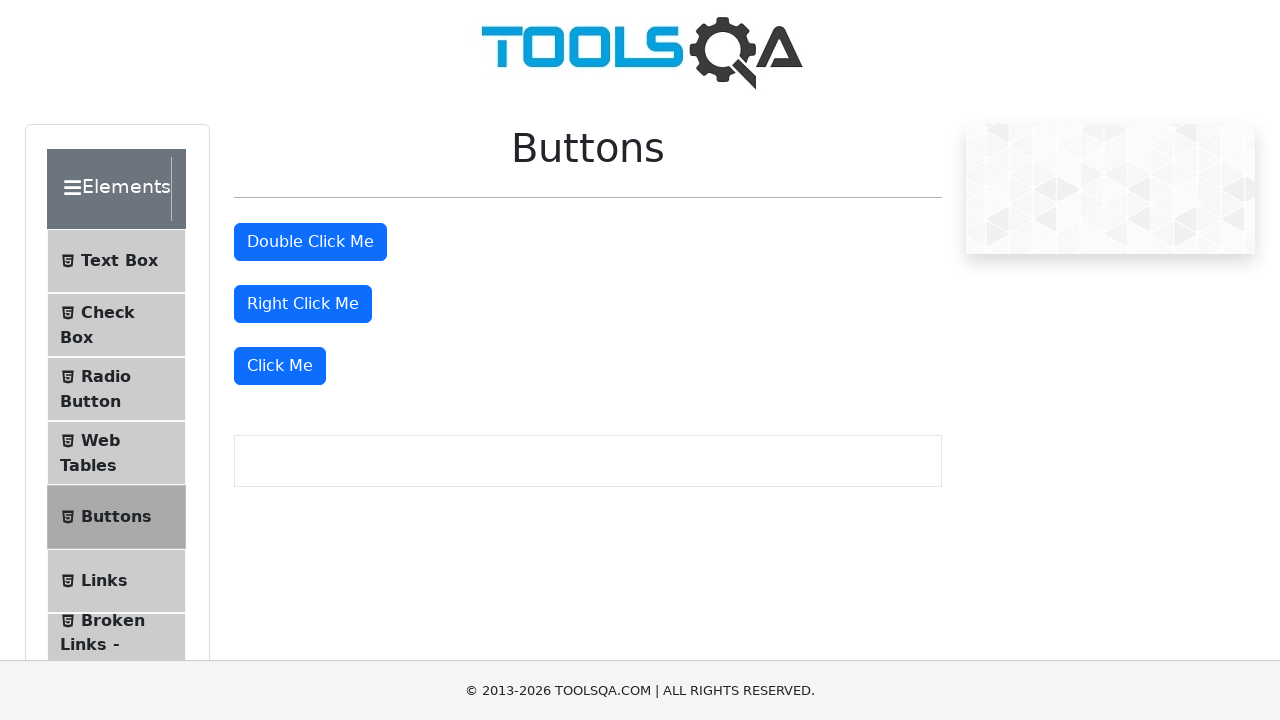

Navigated to DemoQA buttons page
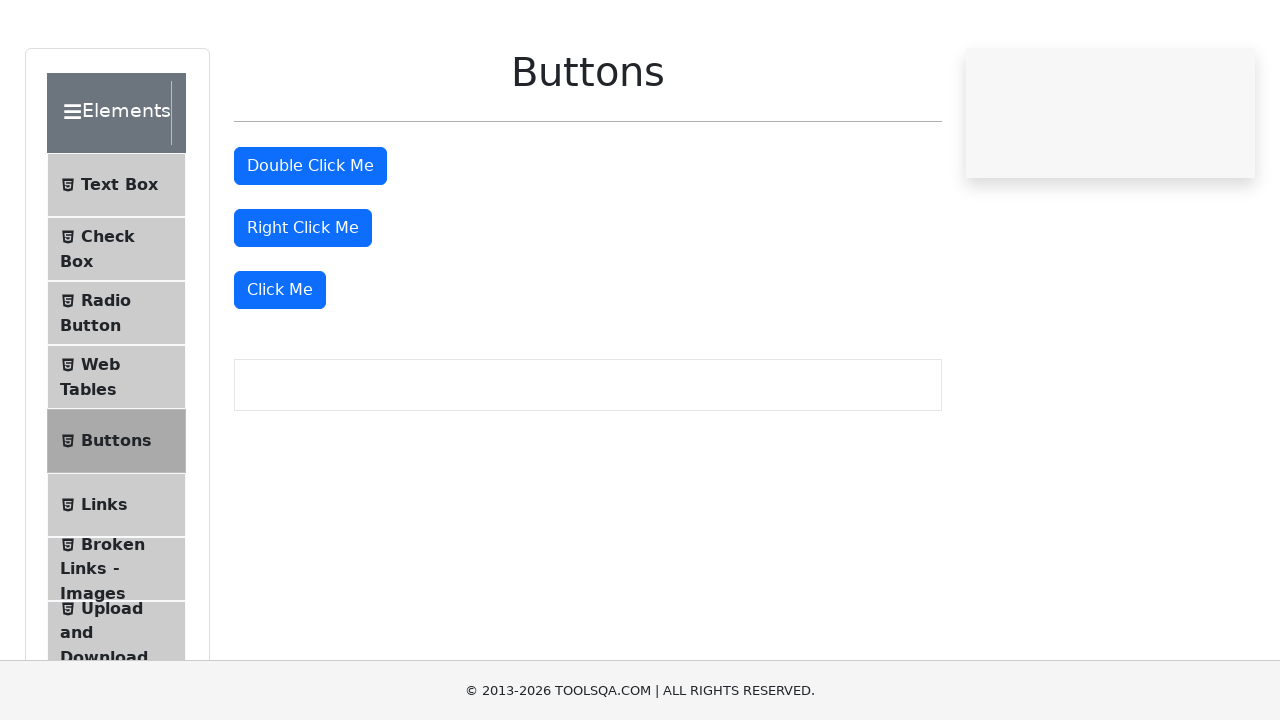

Performed dynamic click on the third 'Click Me' button at (280, 366) on text=Click Me >> nth=2
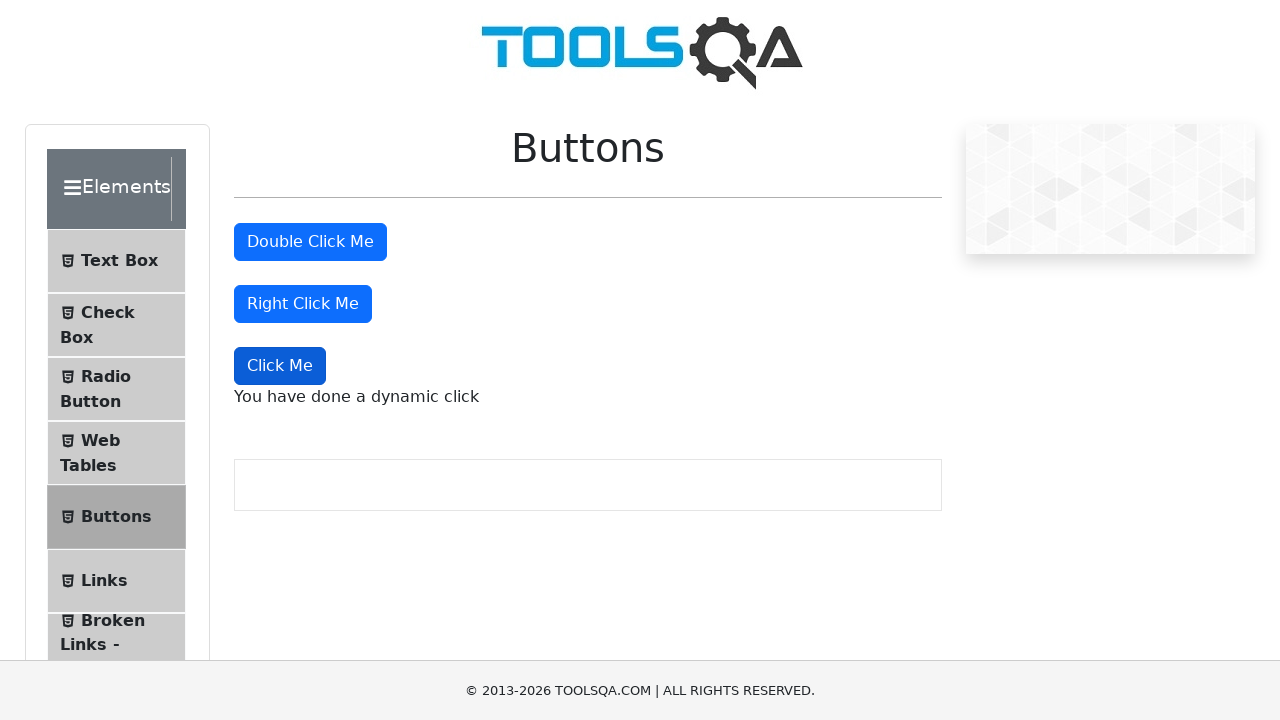

Dynamic click message appeared
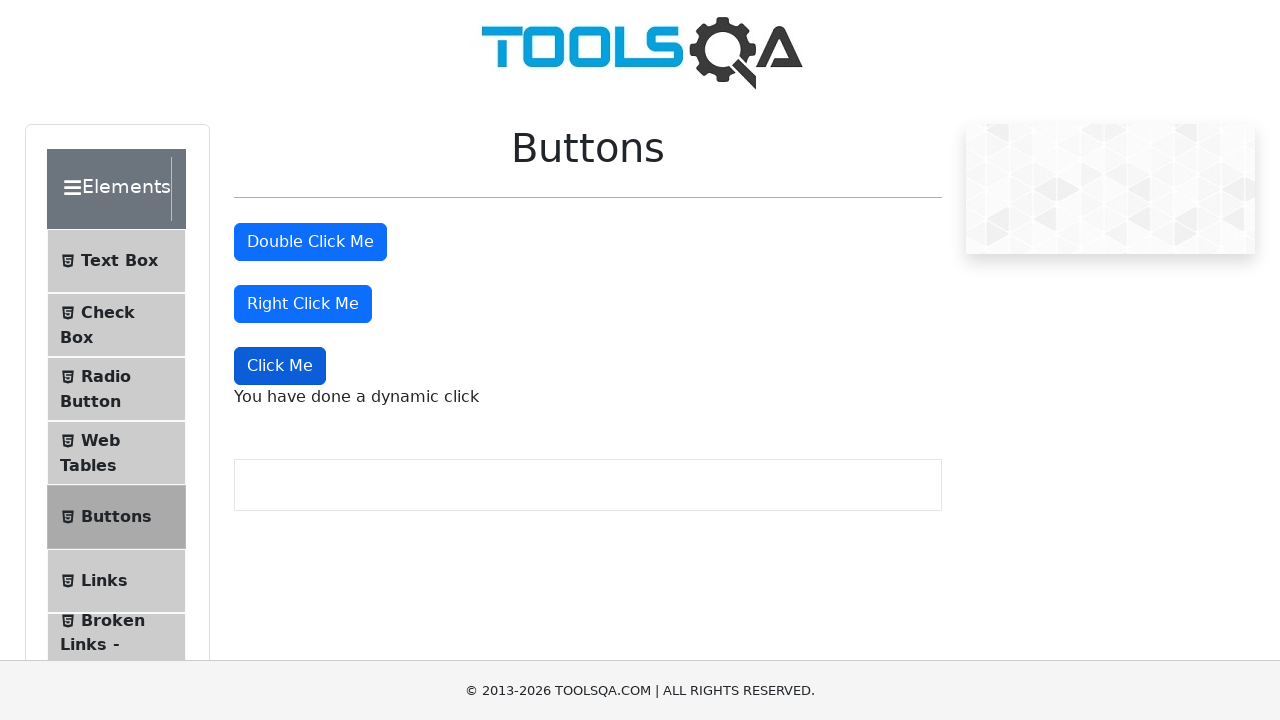

Performed double click on the first 'Click Me' button at (310, 242) on text=Click Me >> nth=0
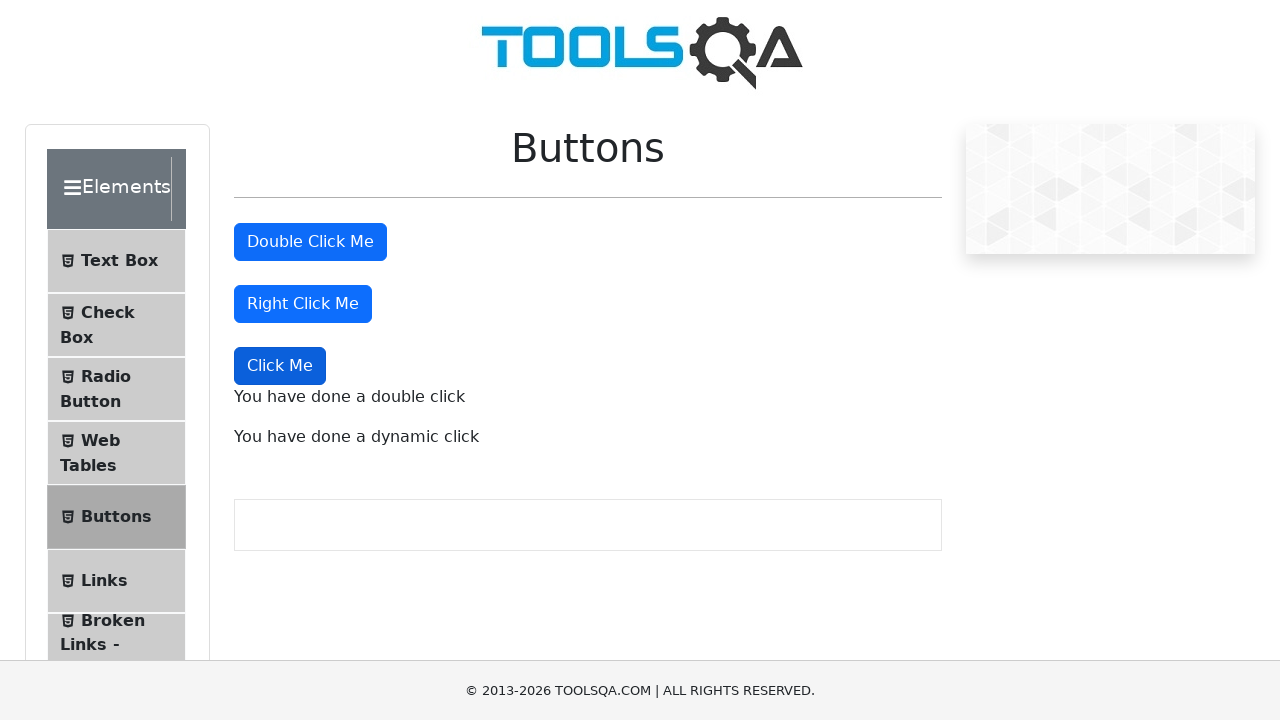

Double click message appeared
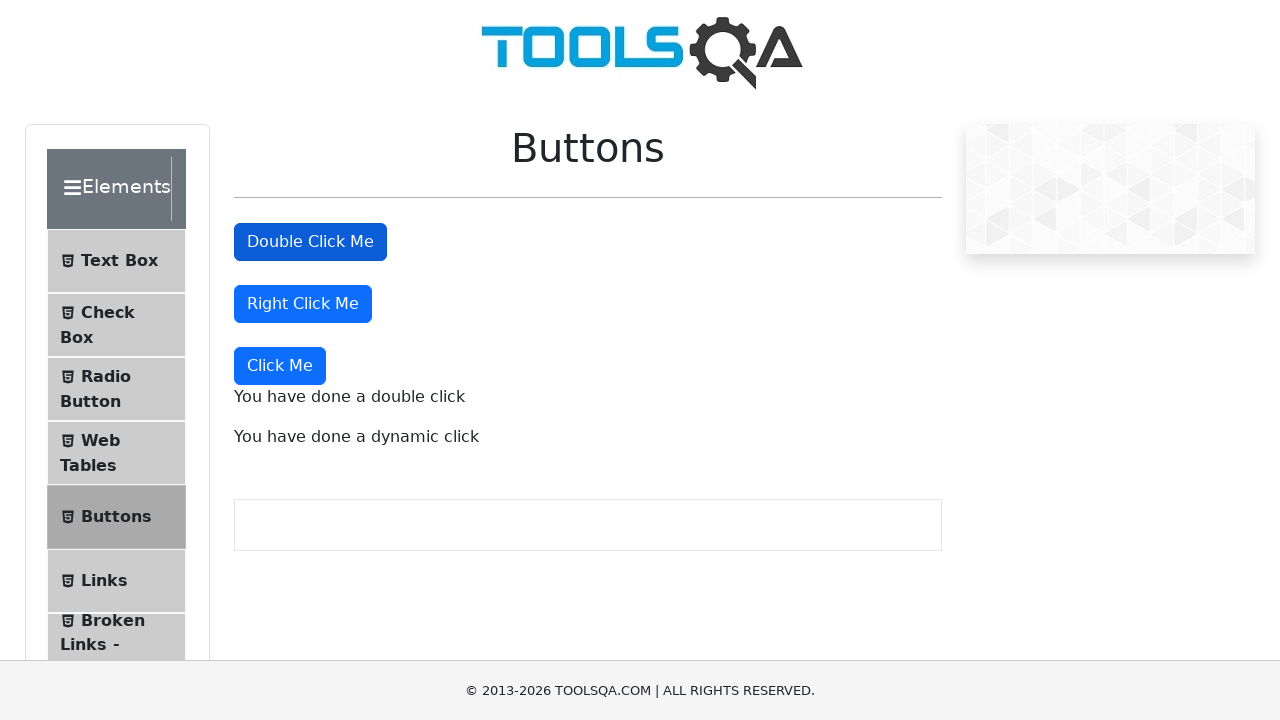

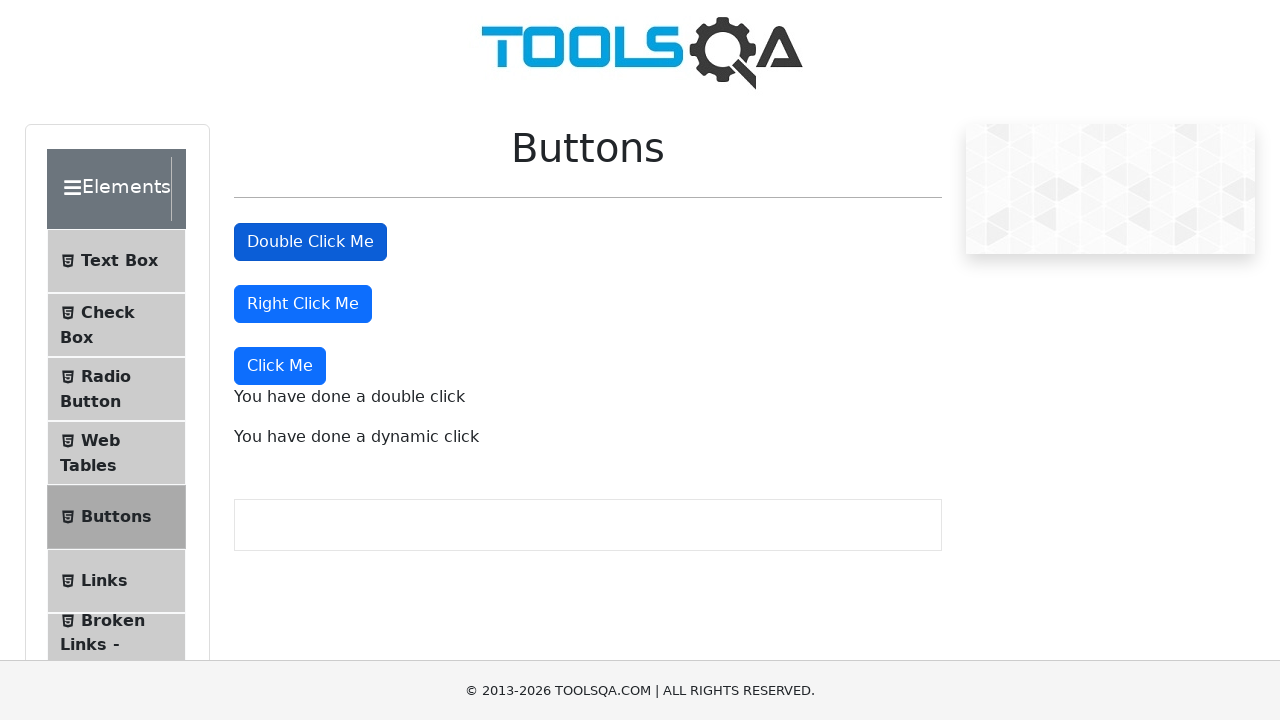